Solves a math problem on the page by calculating a logarithmic expression, entering the answer, selecting checkboxes/radio buttons, and submitting the form

Starting URL: https://suninjuly.github.io/math.html

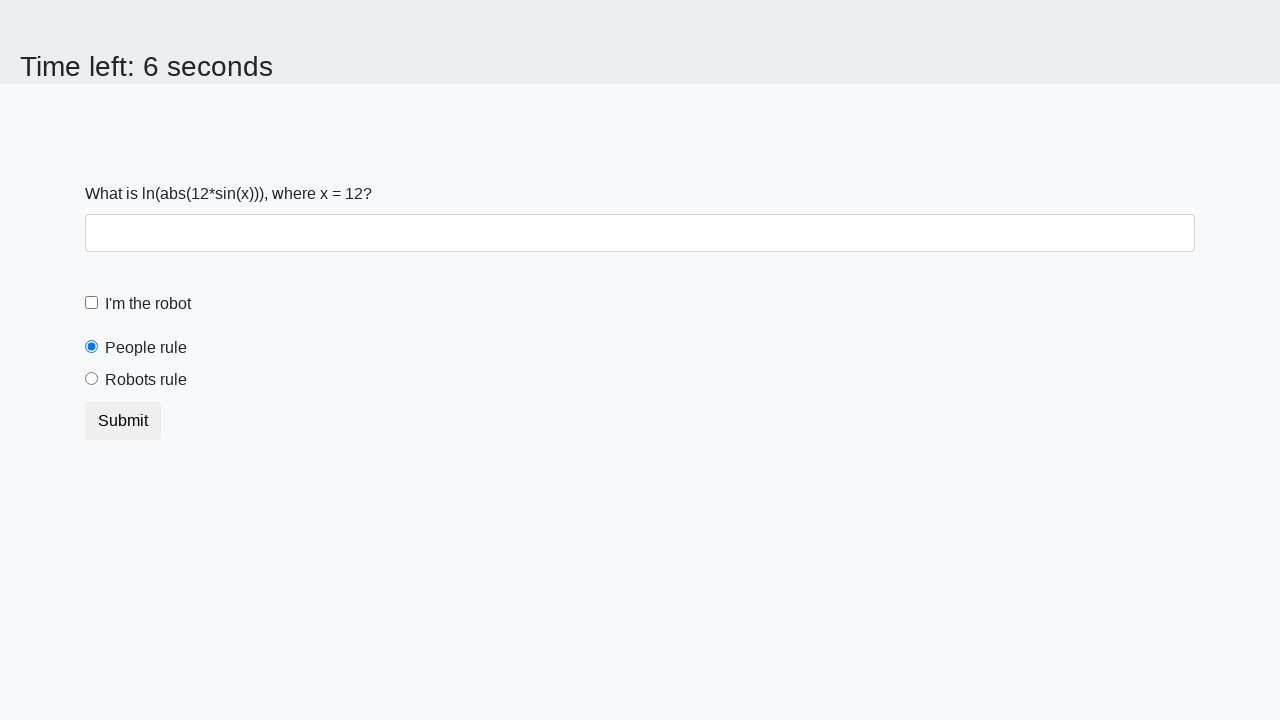

Located the input value element
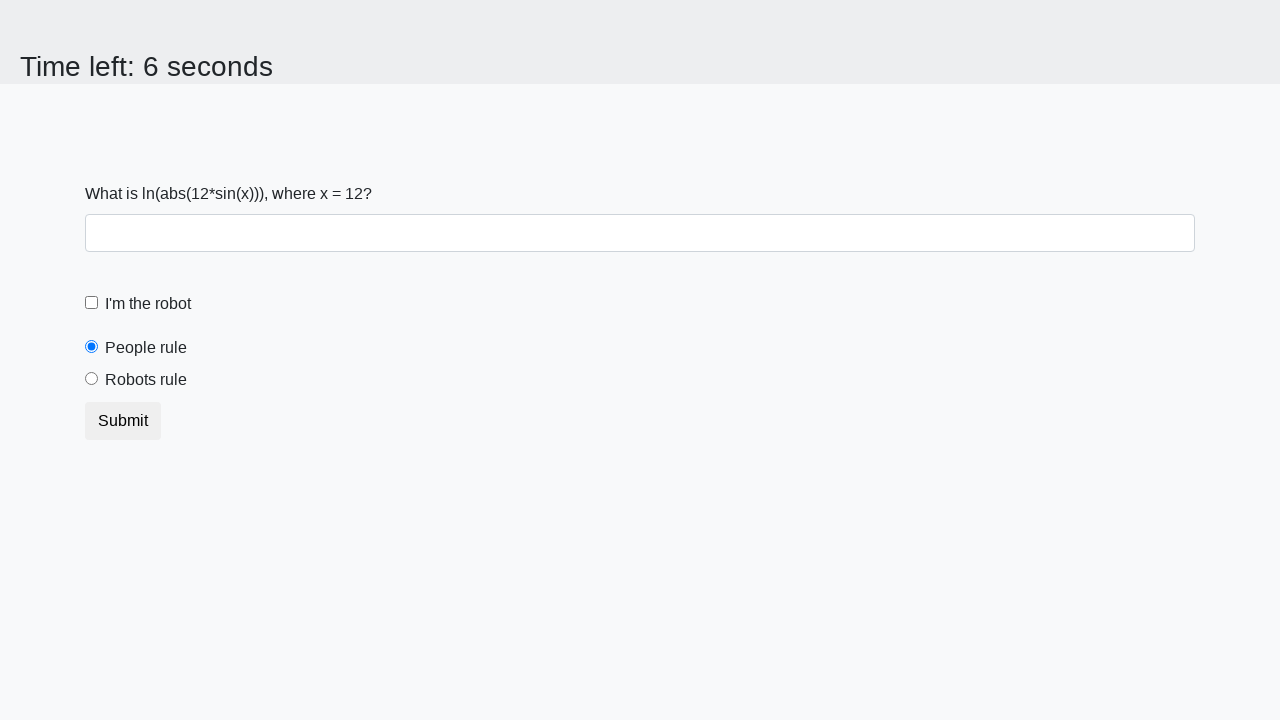

Extracted input value: 12
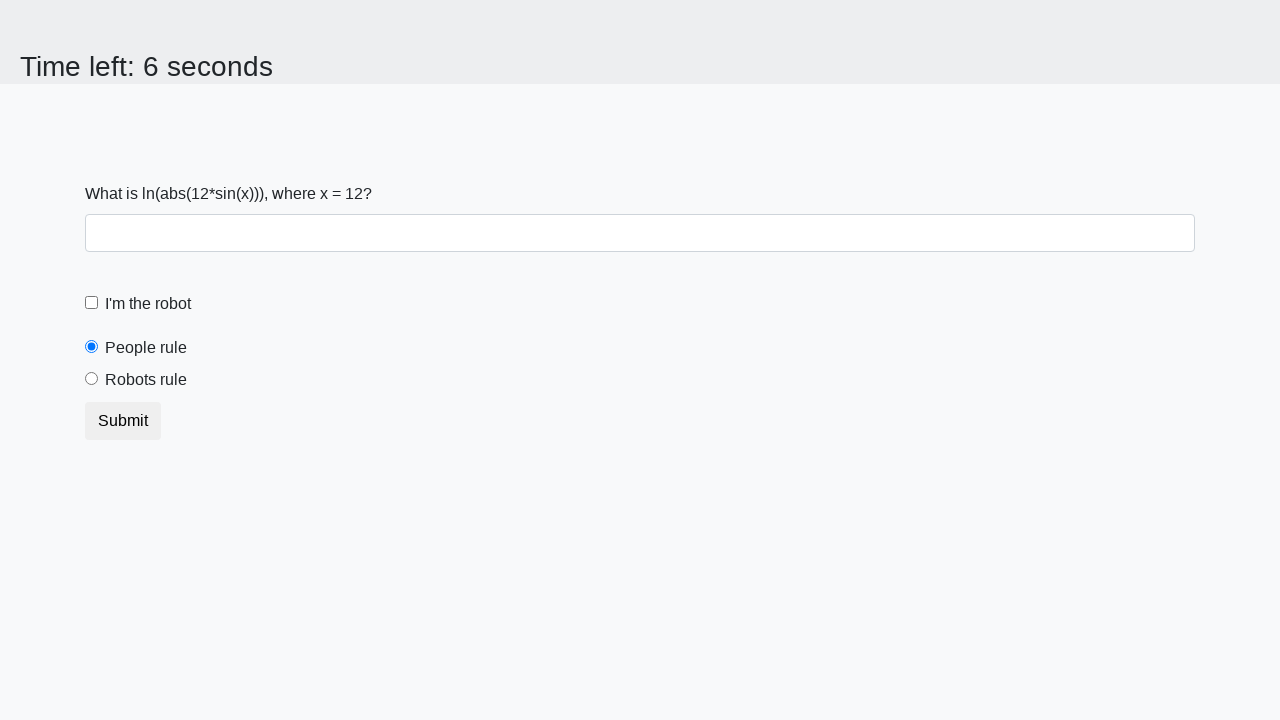

Calculated logarithmic expression result: 1.8623538379010076
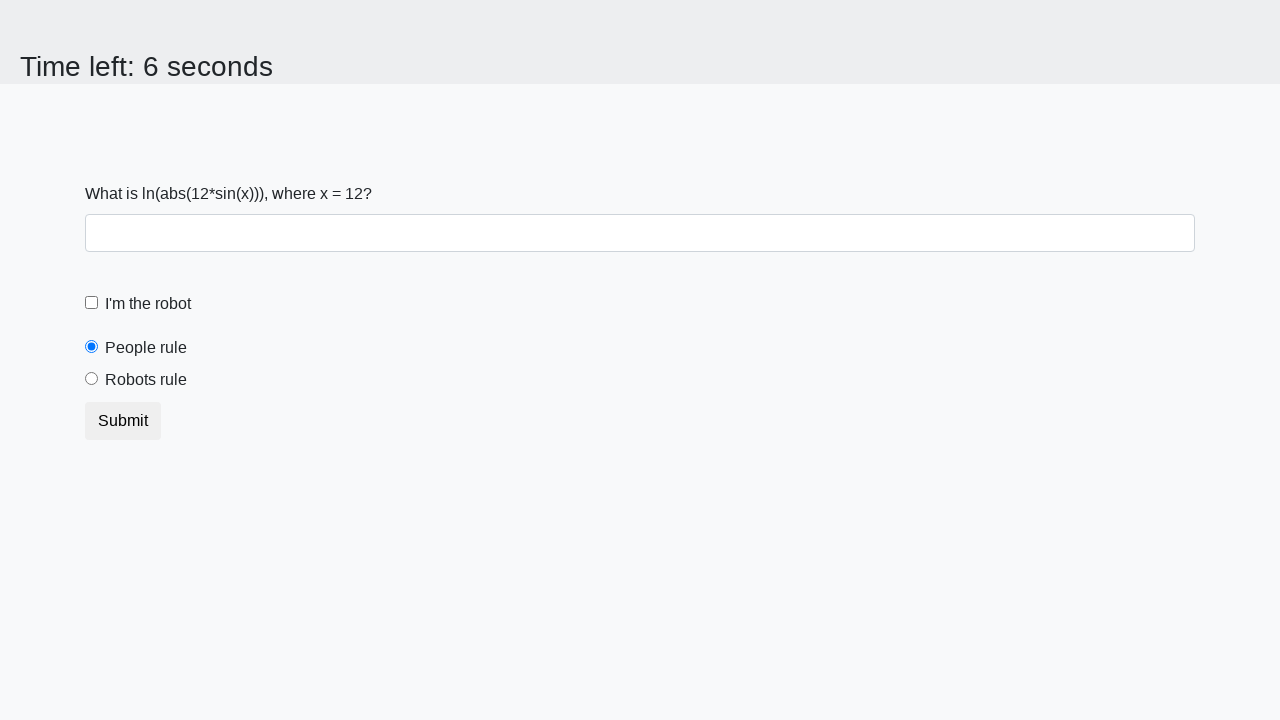

Entered calculated answer '1.8623538379010076' into the answer field on #answer
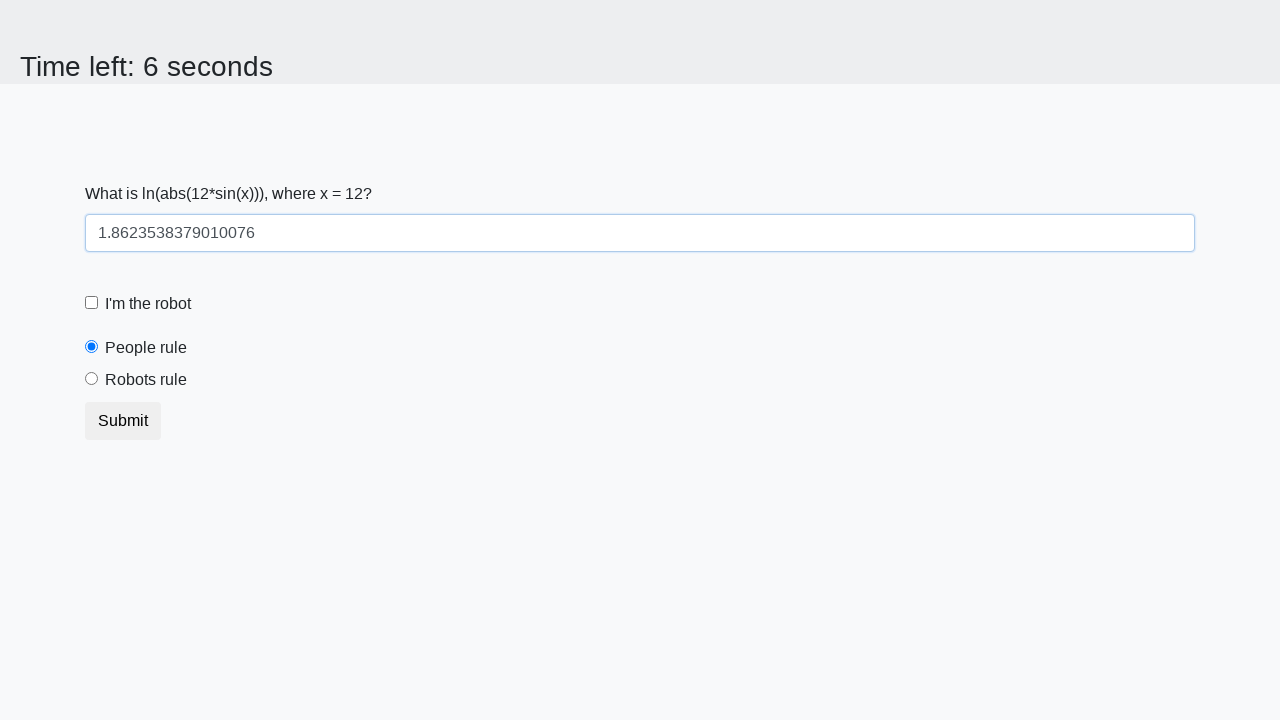

Checked the robot checkbox at (92, 303) on #robotCheckbox
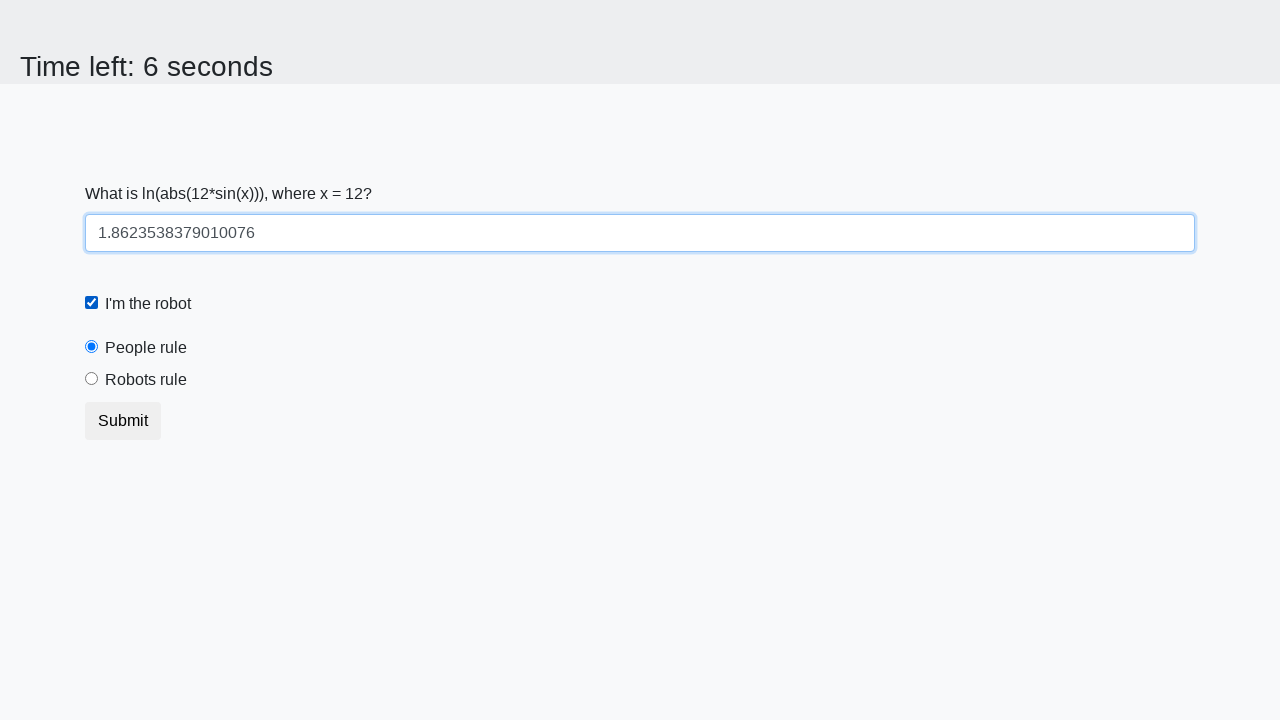

Selected the 'robots rule' radio button at (92, 379) on #robotsRule
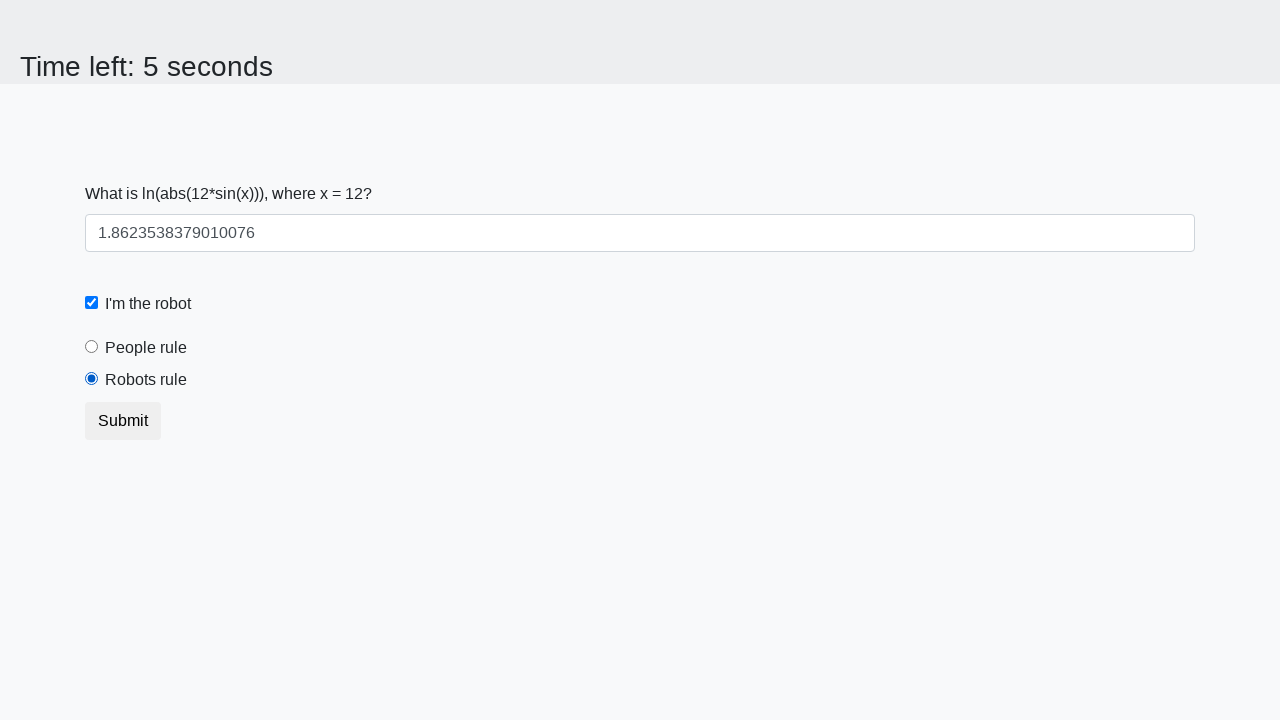

Clicked the submit button at (123, 421) on button
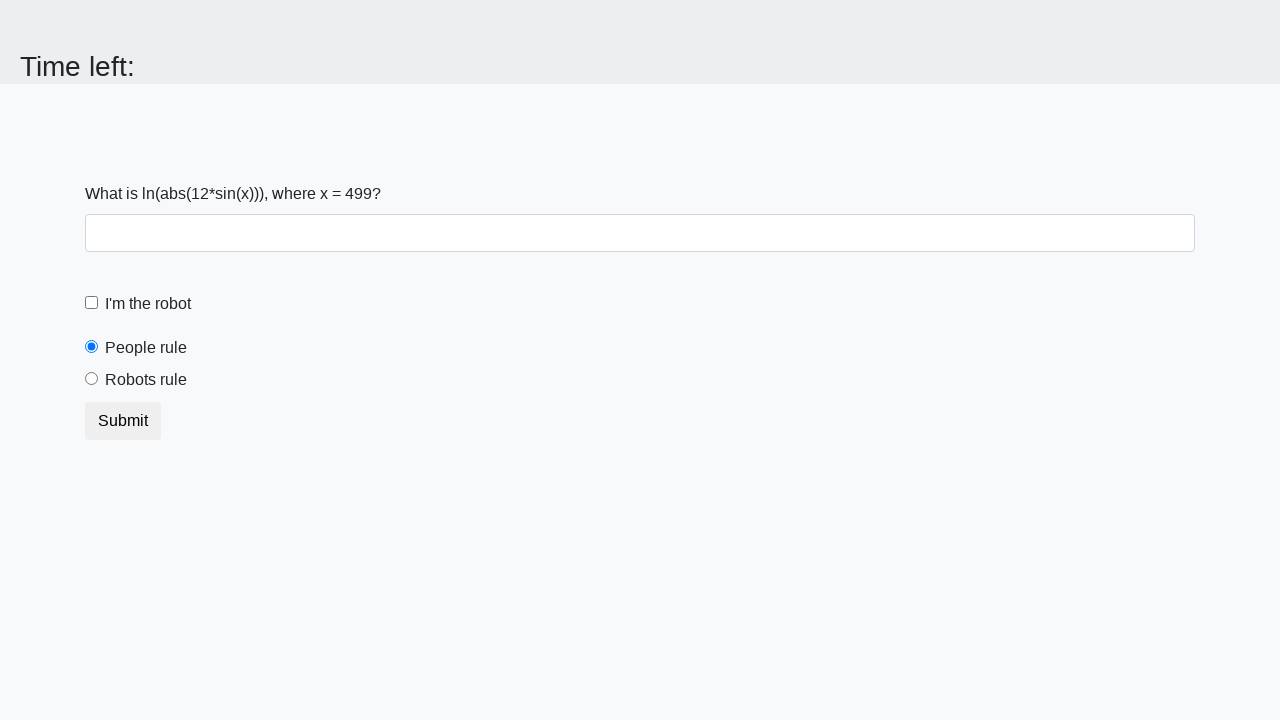

Waited 1 second for form submission to complete
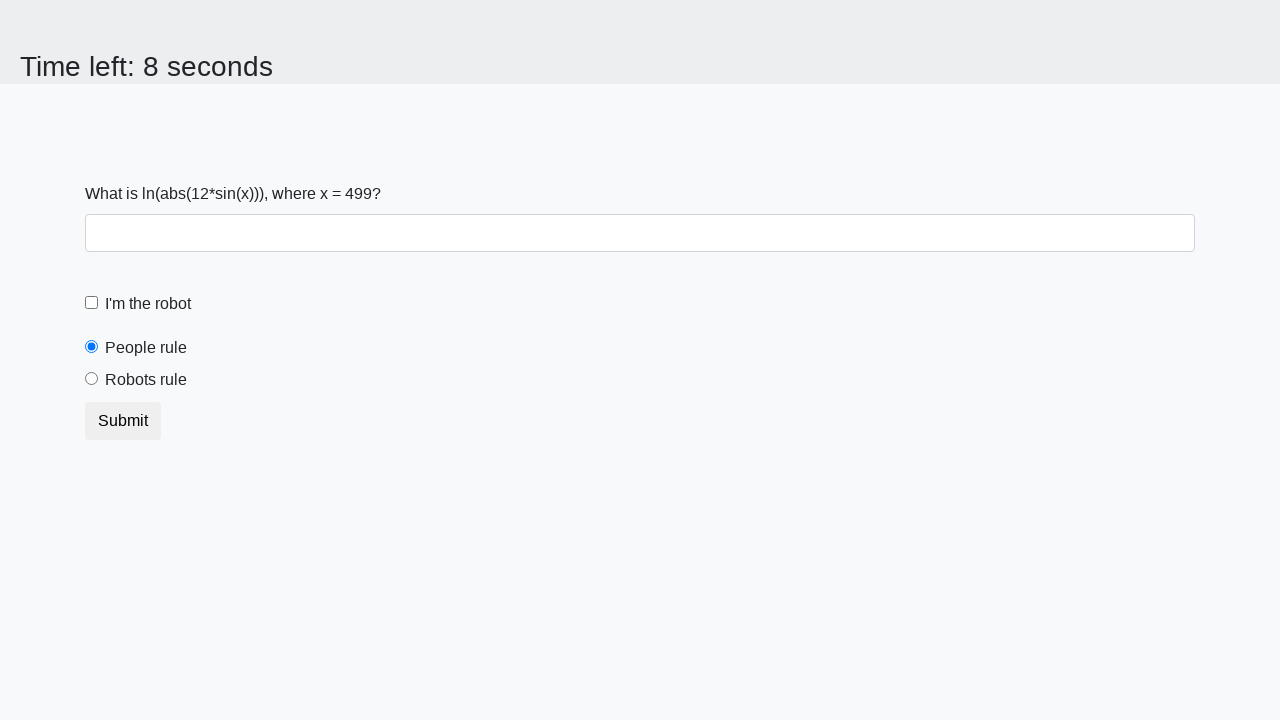

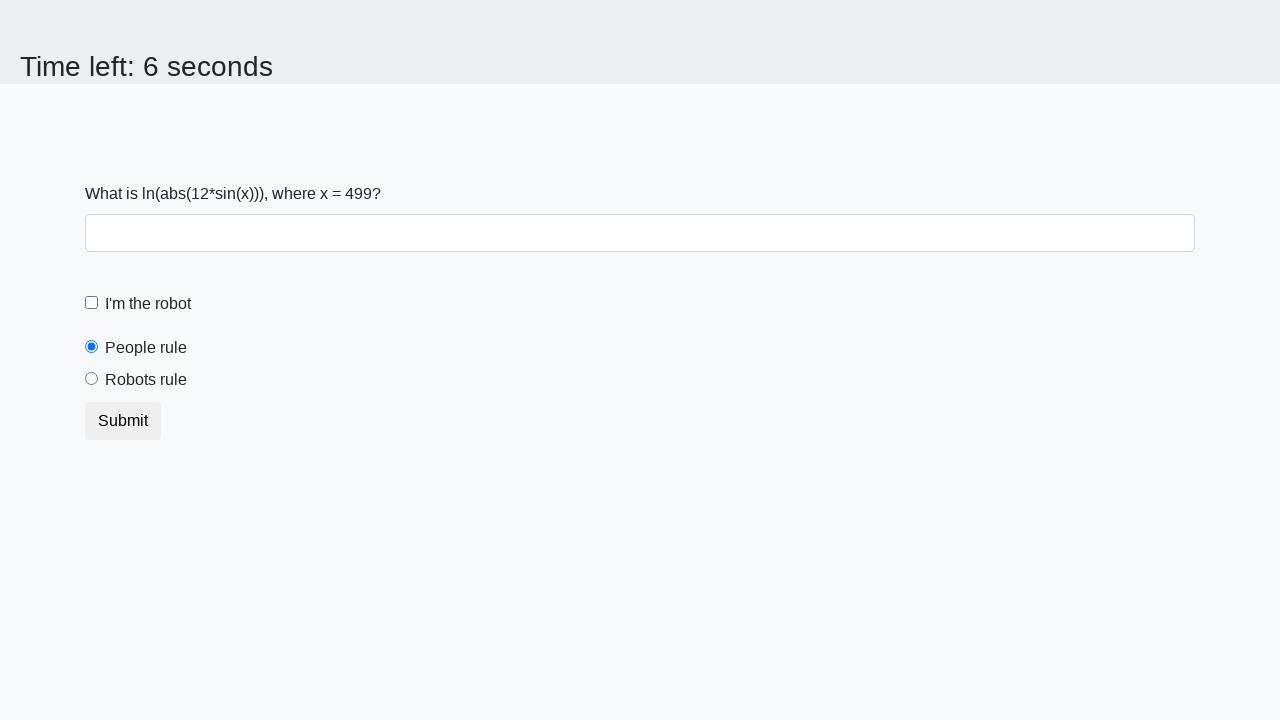